Tests mortgage calculator form by entering home value, selecting start month, and clicking calculate button

Starting URL: https://www.mortgagecalculator.org/

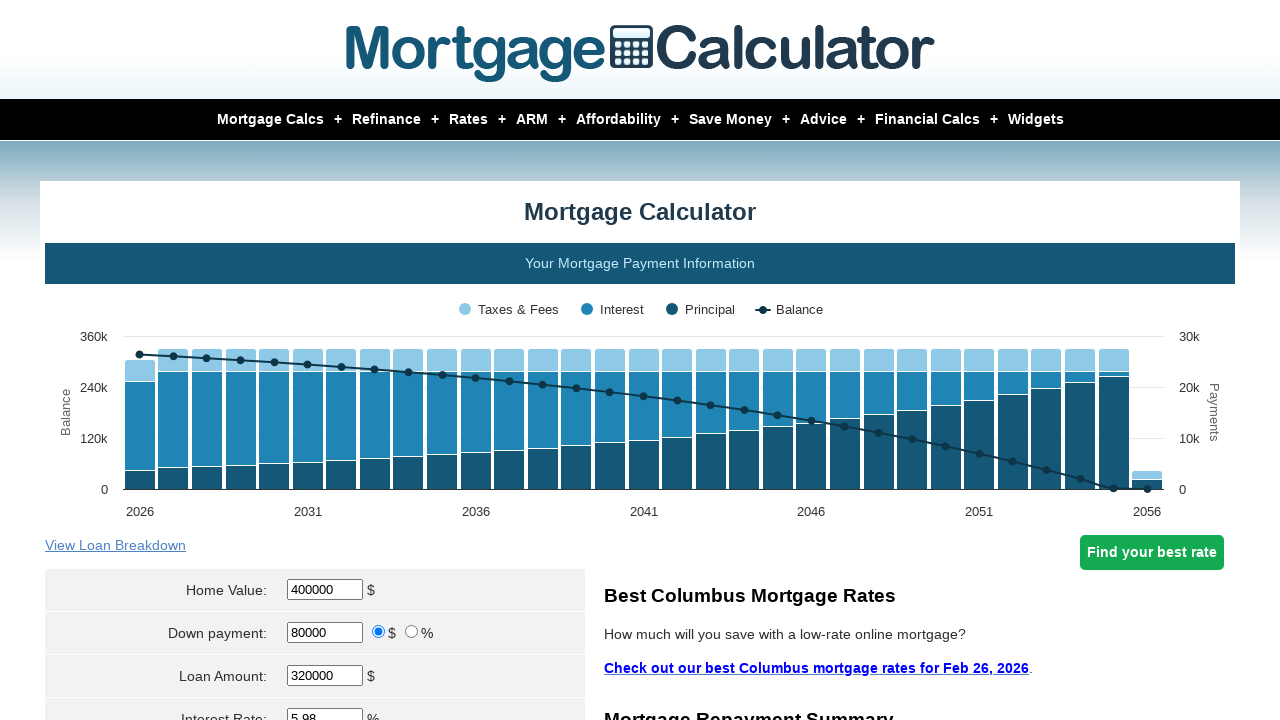

Cleared home value field on #homeval
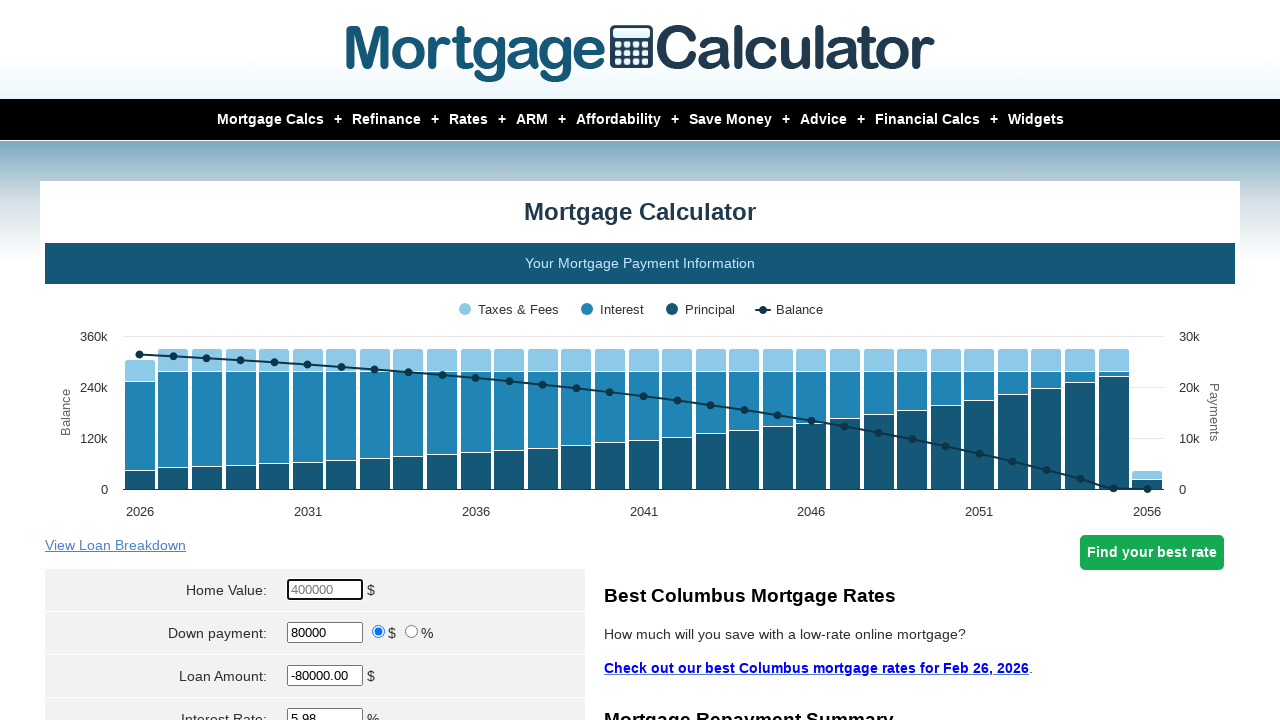

Filled home value field with $450,000 on #homeval
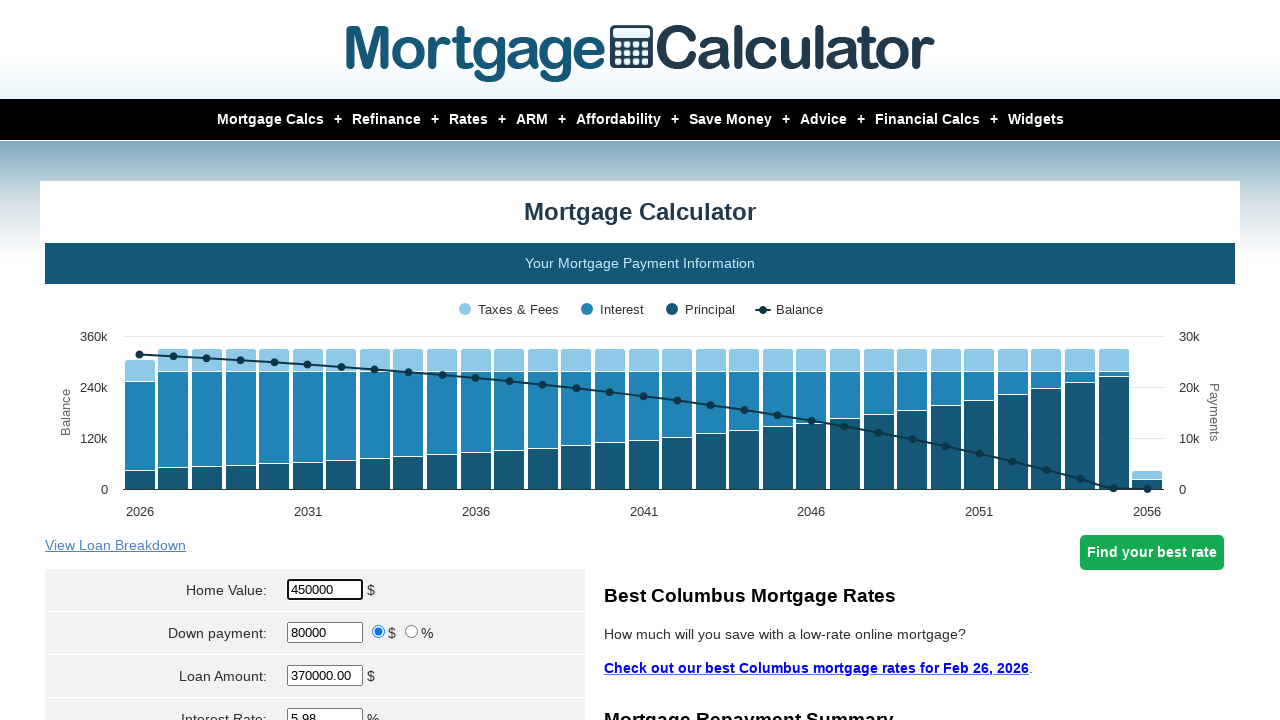

Selected June as start month from dropdown on select[name='param[start_month]']
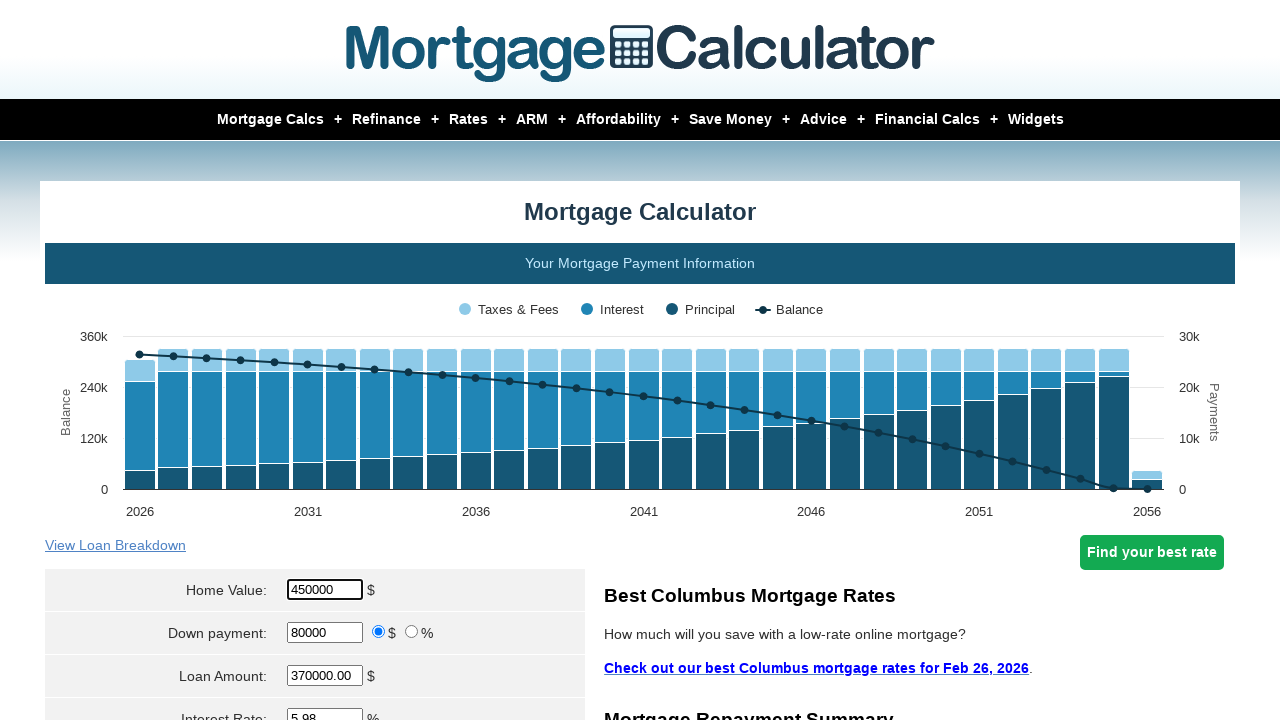

Clicked calculate button at (315, 360) on input[name='cal']
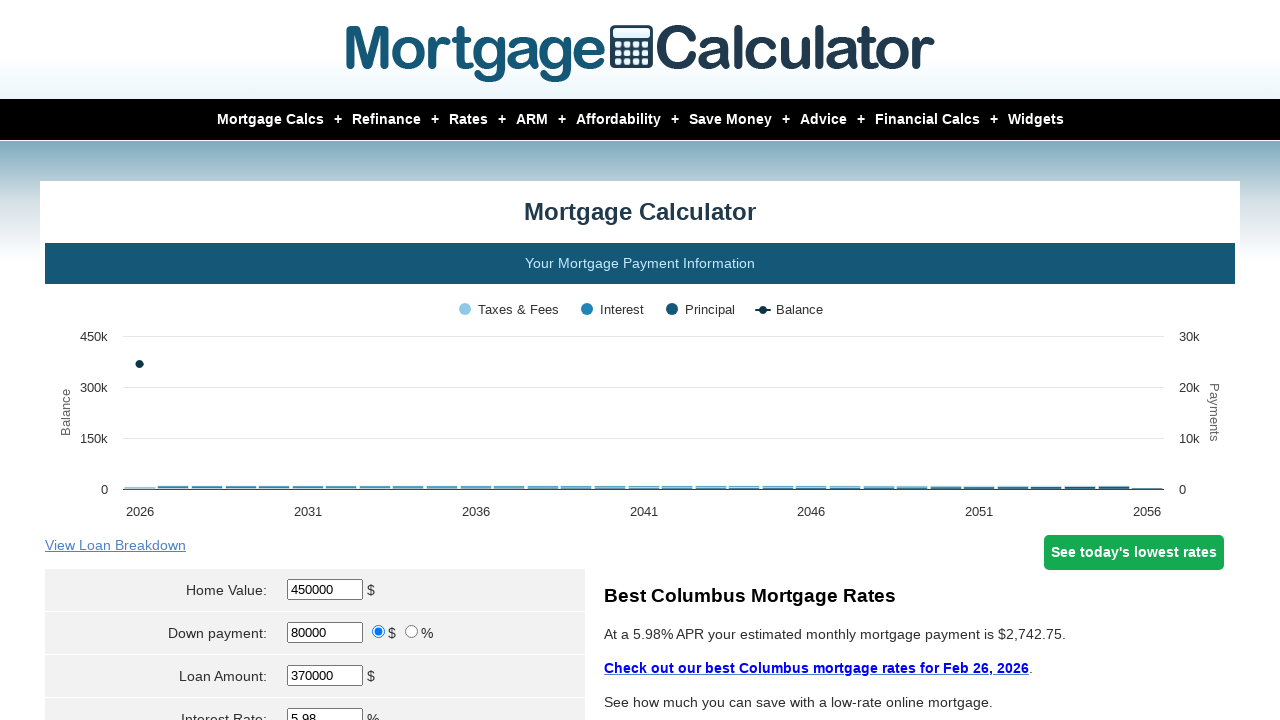

Waited for calculation results to load
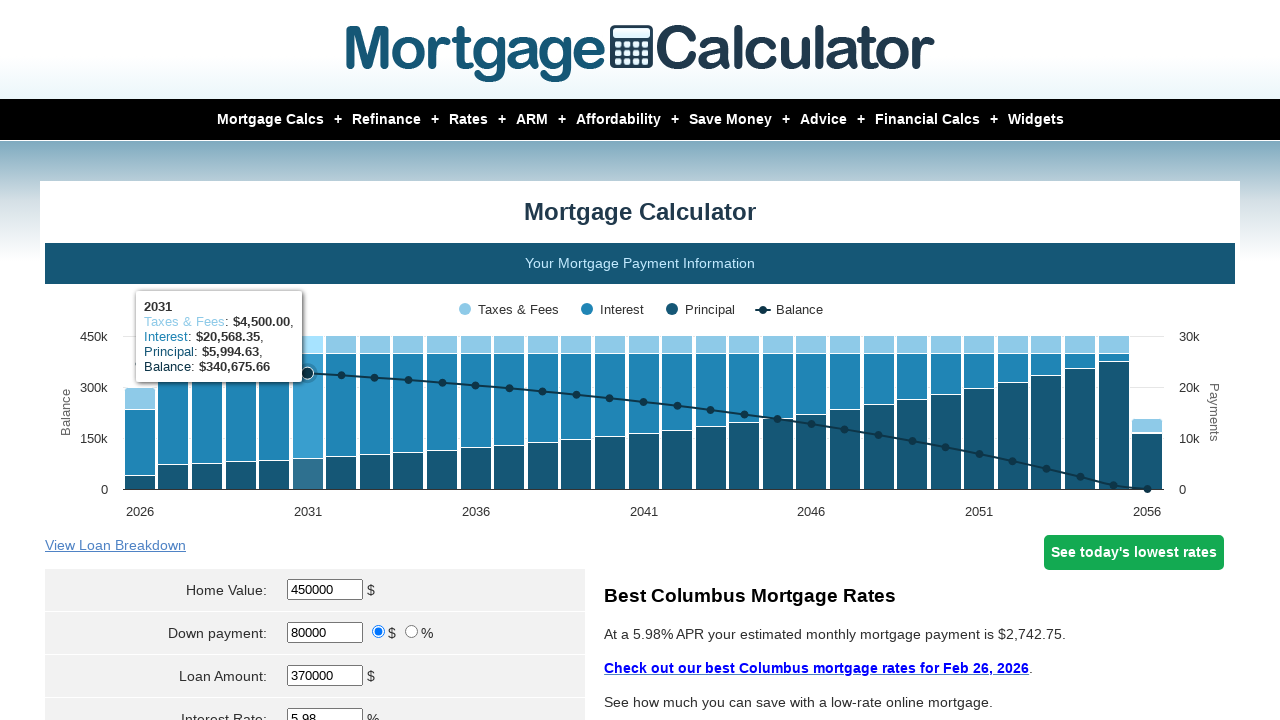

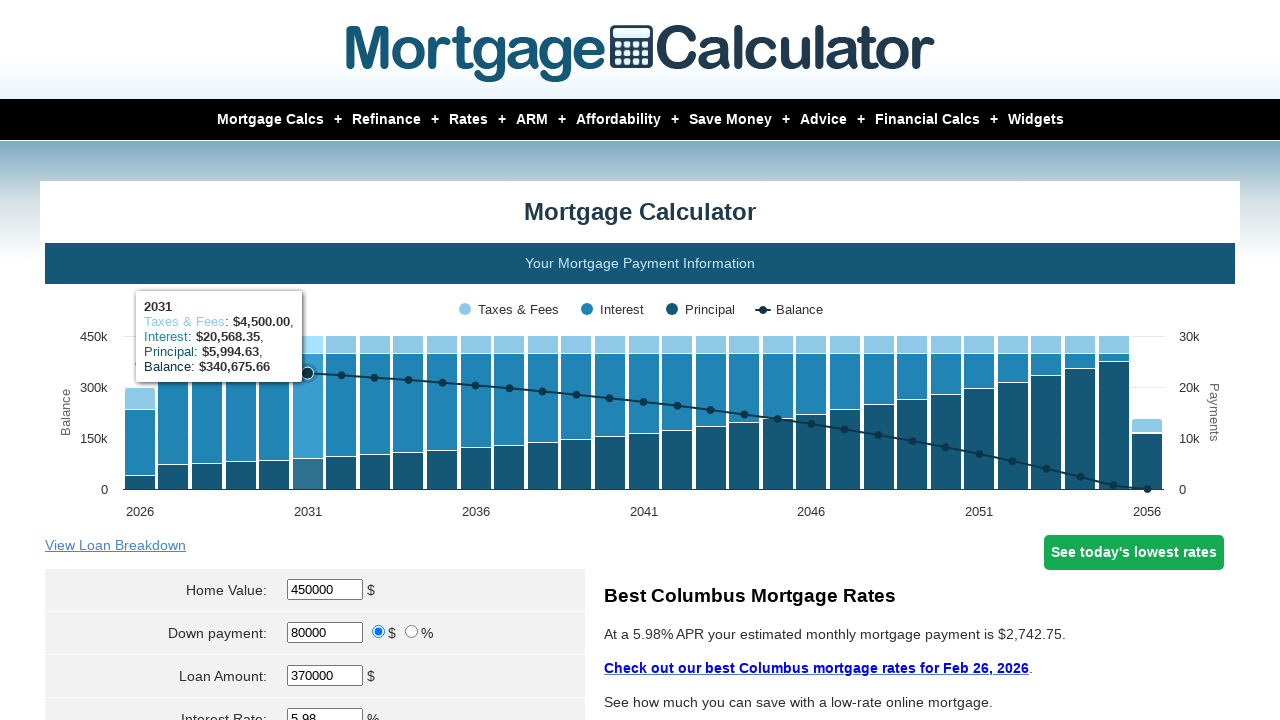